Tests horizontal scrolling functionality on a webpage by executing JavaScript to scroll the page horizontally by 6000 pixels.

Starting URL: https://www.kwokyinmak.com/

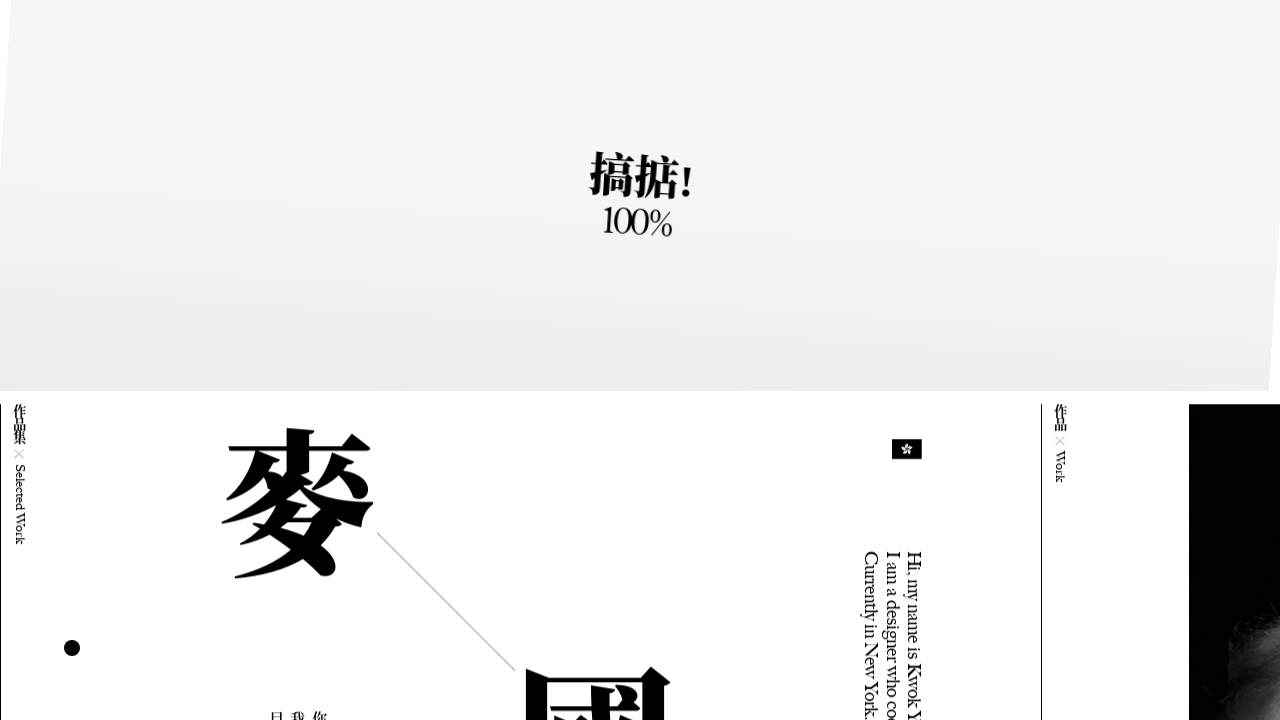

Page loaded with domcontentloaded state
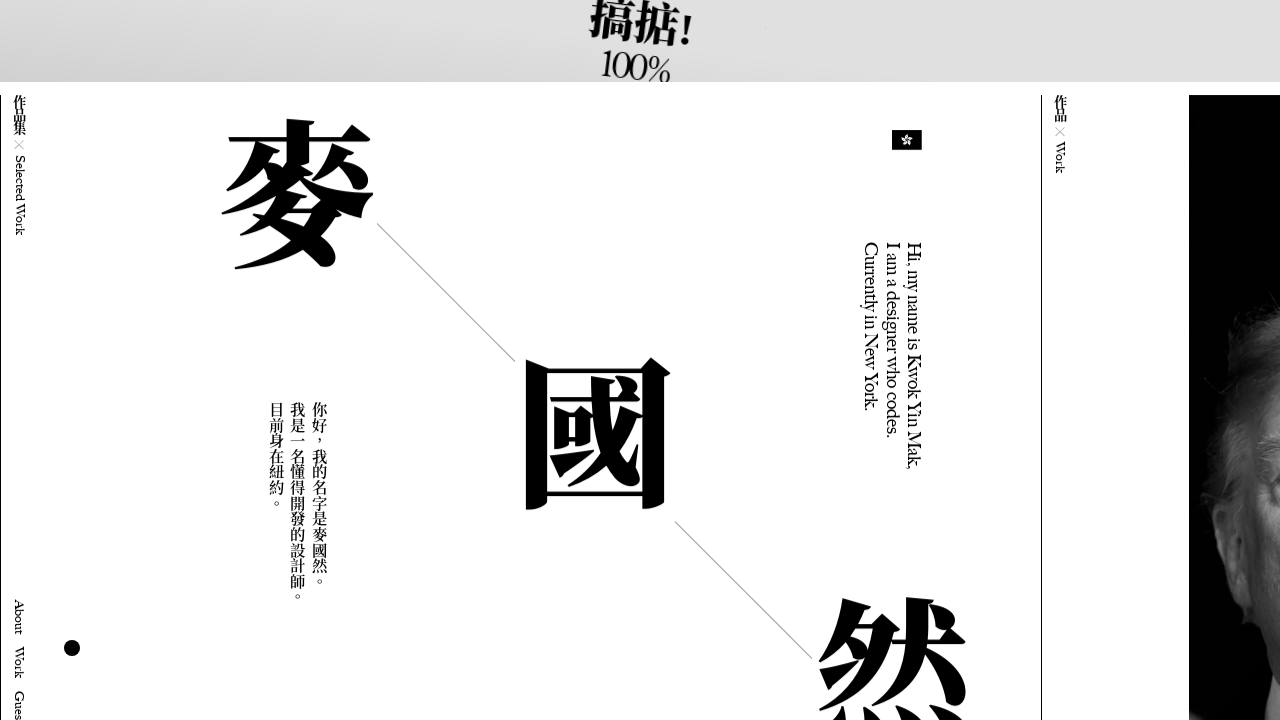

Scrolled horizontally by 6000 pixels to the right
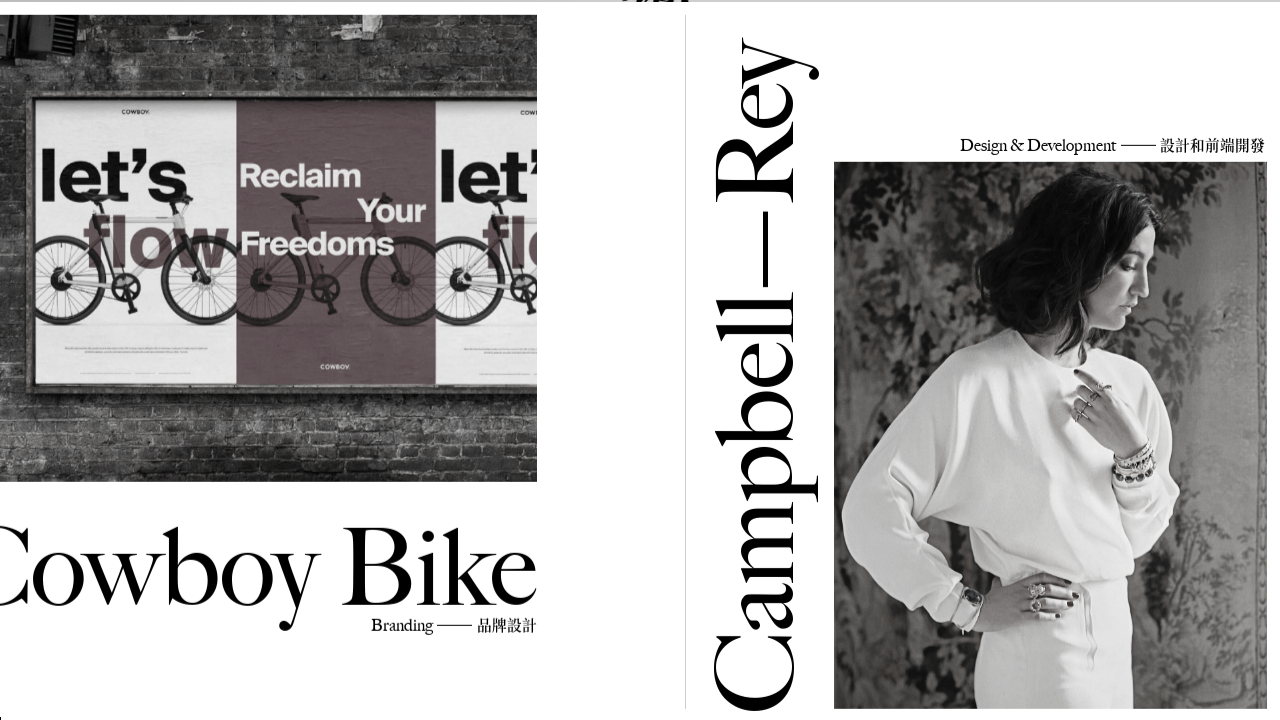

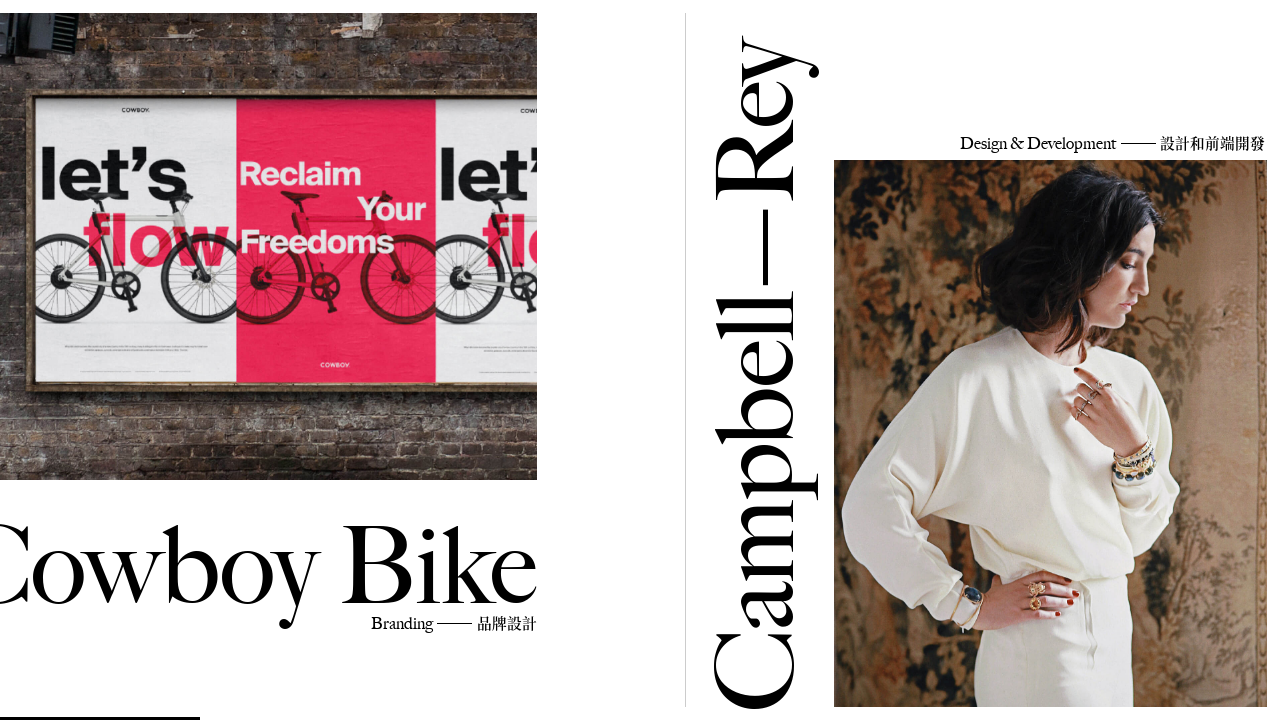